Tests that sub-items are not visible before hovering

Starting URL: https://demoqa.com/elements

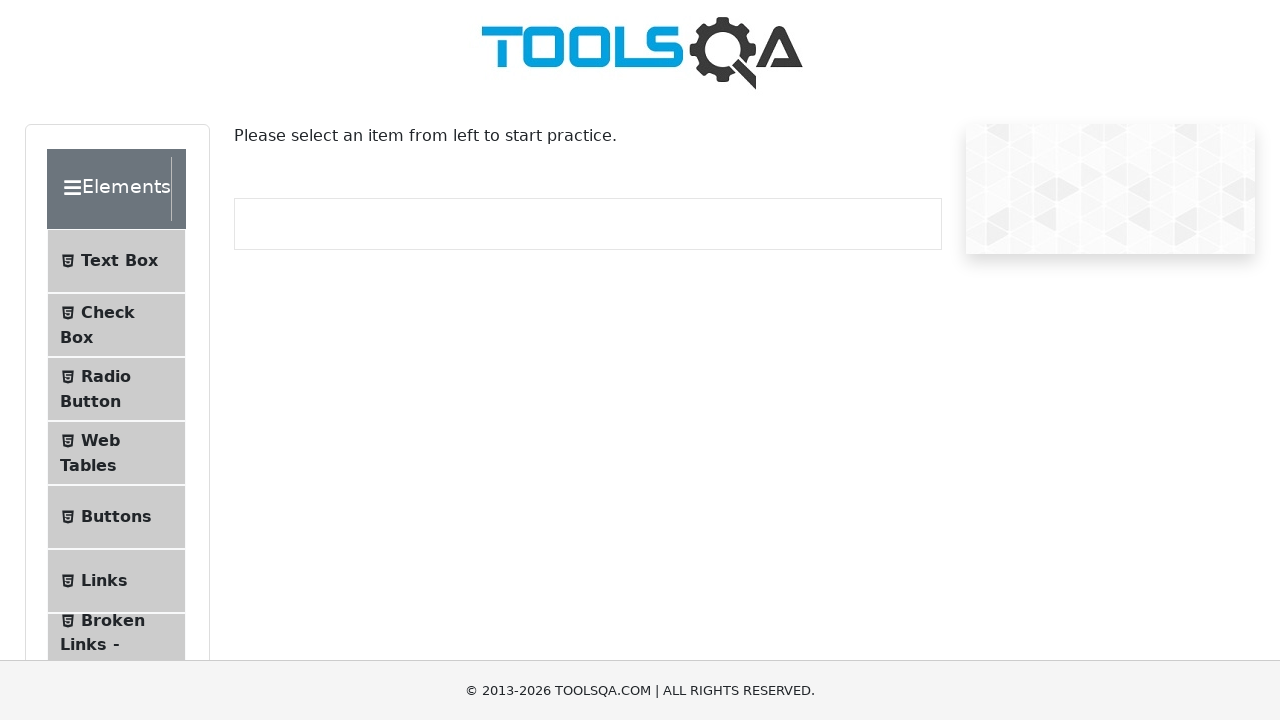

Clicked on Widgets section at (103, 387) on internal:text="Widgets"i
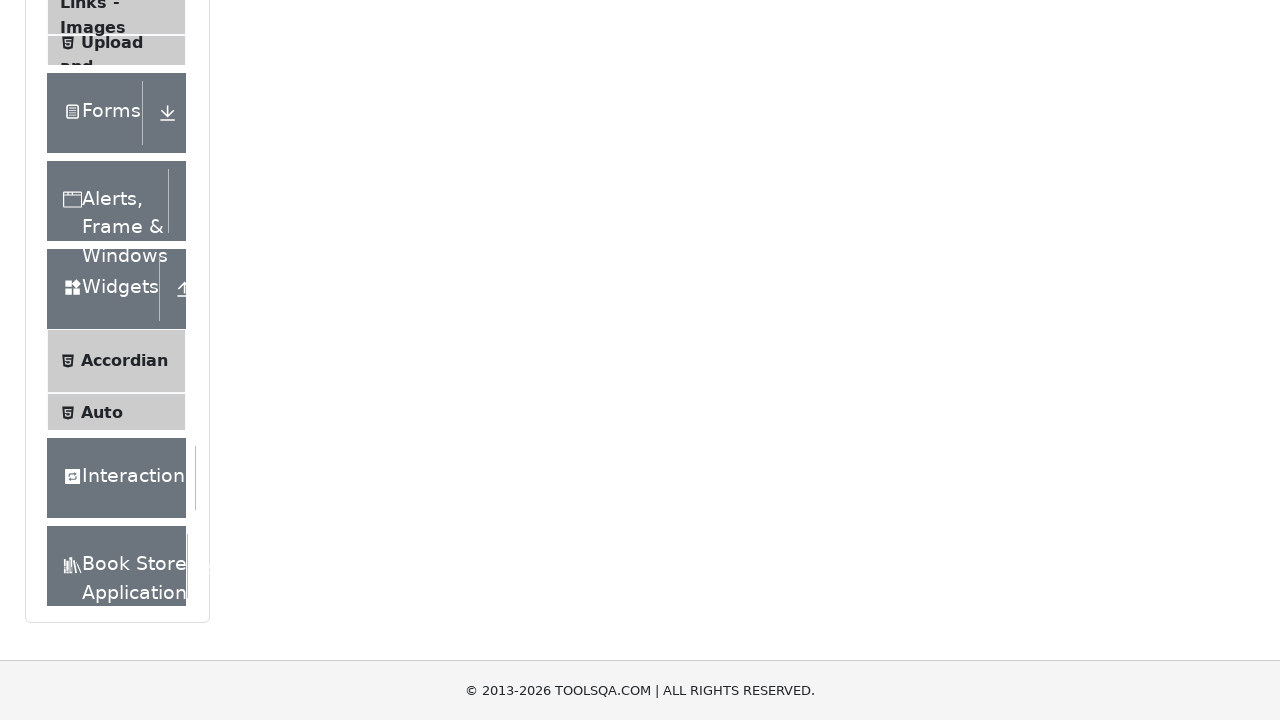

Clicked on Menu item at (105, 331) on internal:text="Menu"s
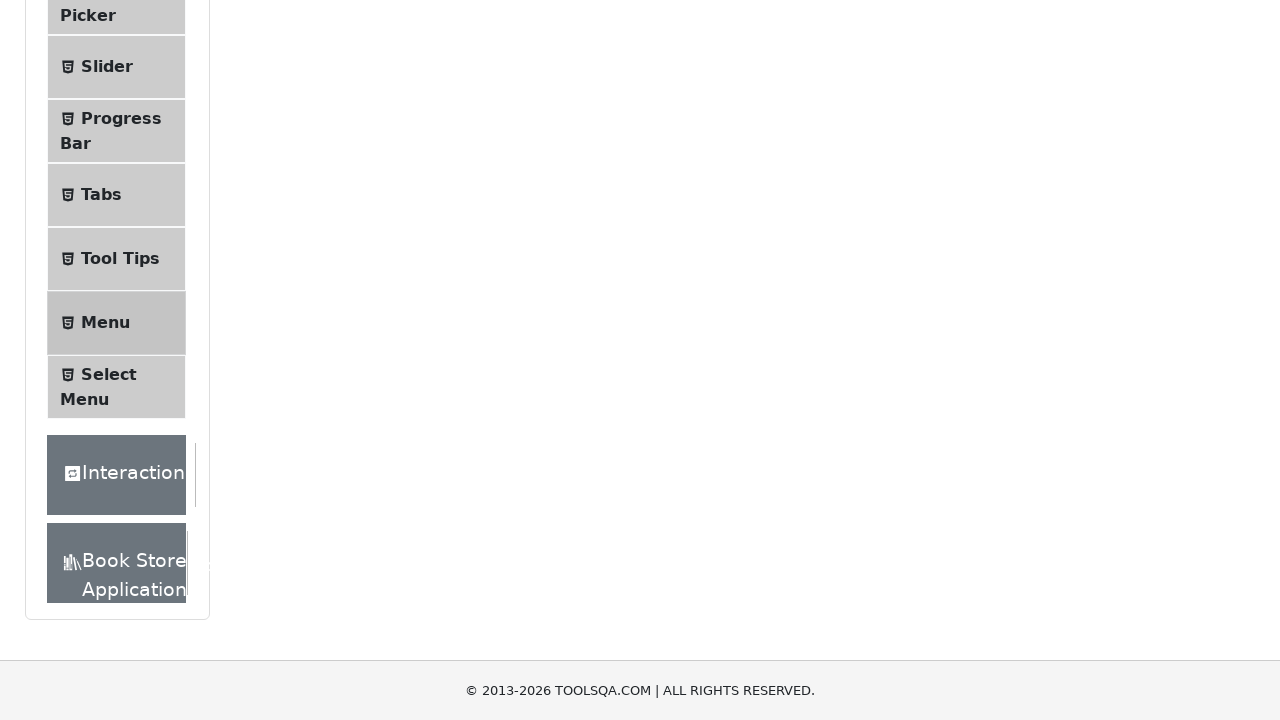

Main menu items loaded and visible
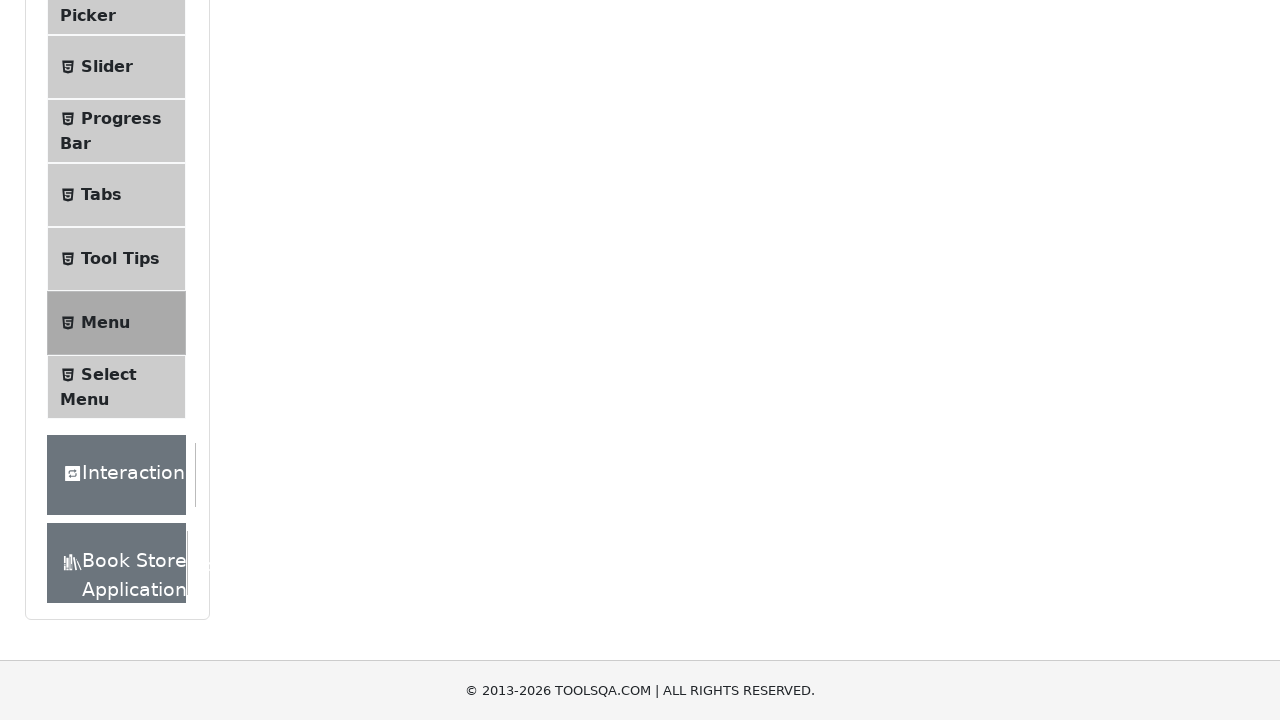

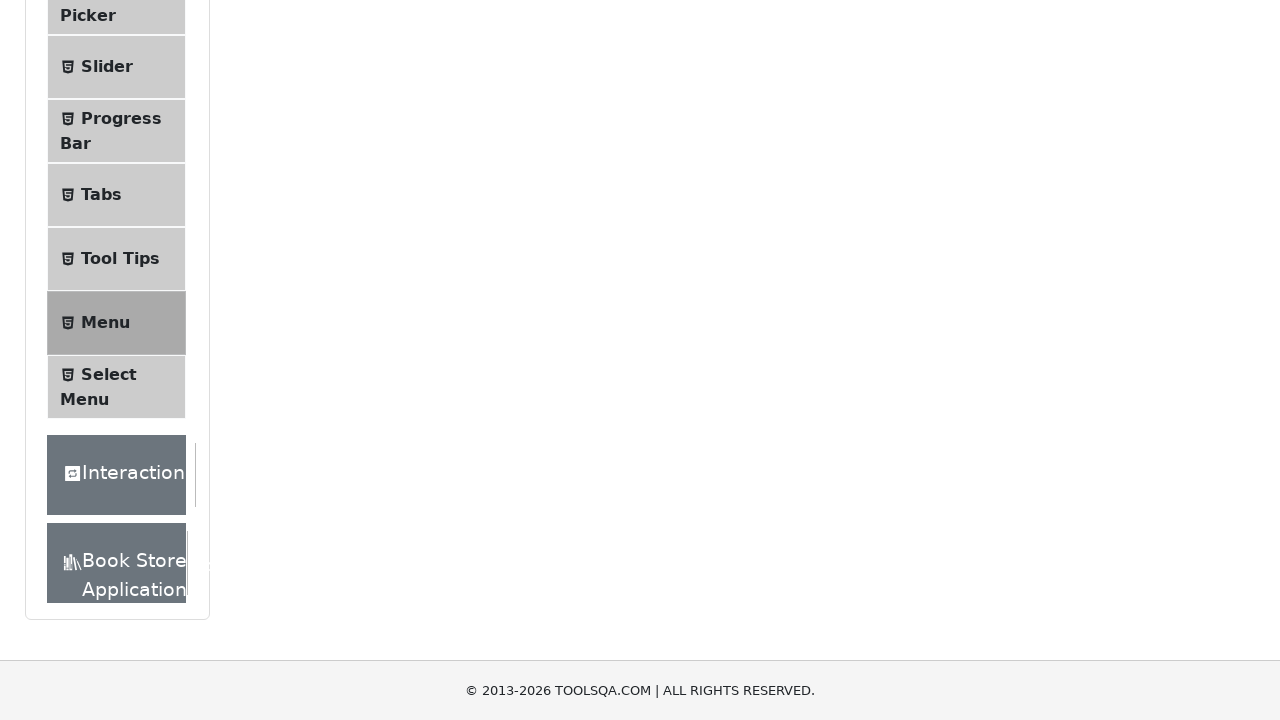